Tests a slow calculator by setting a delay, performing addition (7 + 8), and verifying the result

Starting URL: https://bonigarcia.dev/selenium-webdriver-java/slow-calculator.html

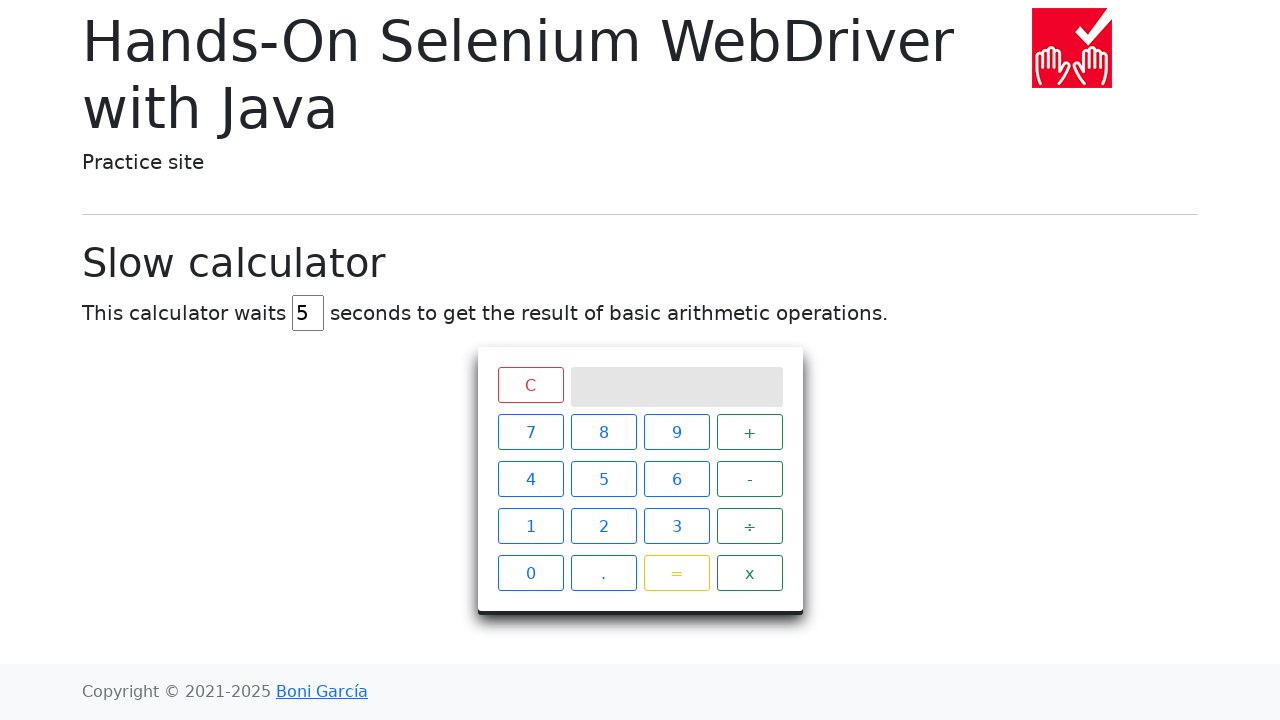

Navigated to slow calculator page
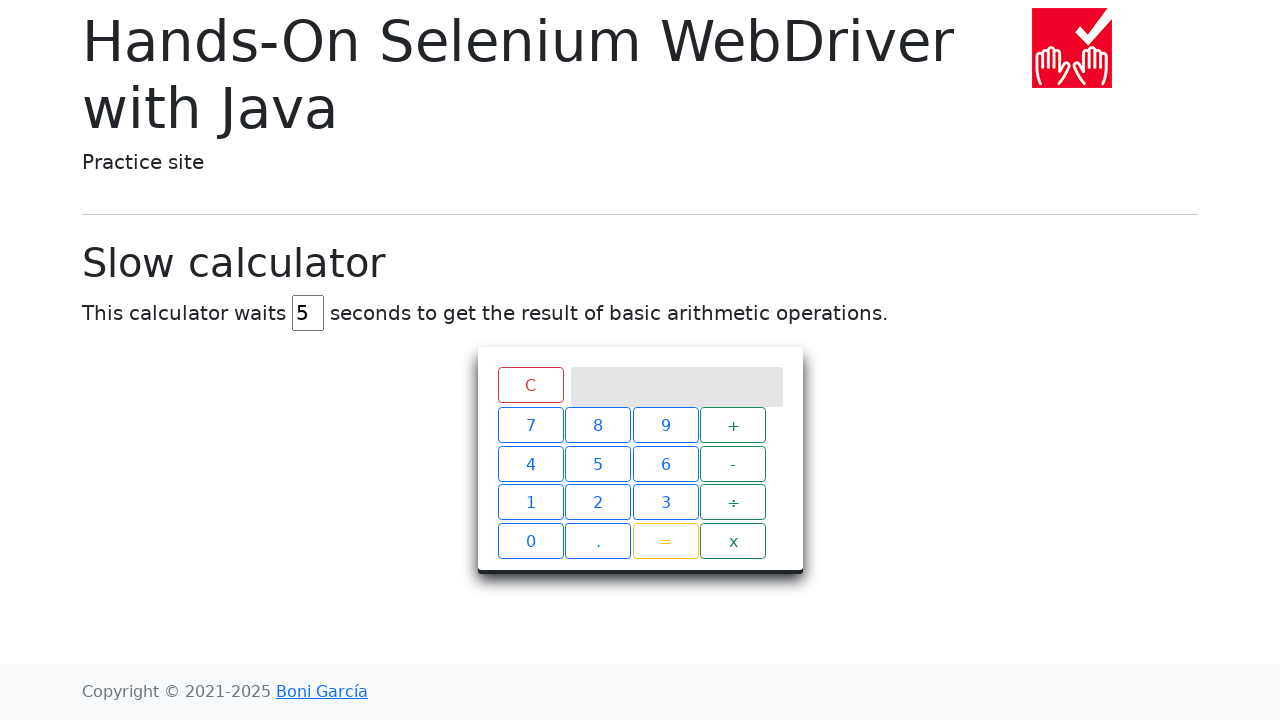

Cleared the delay input field on #delay
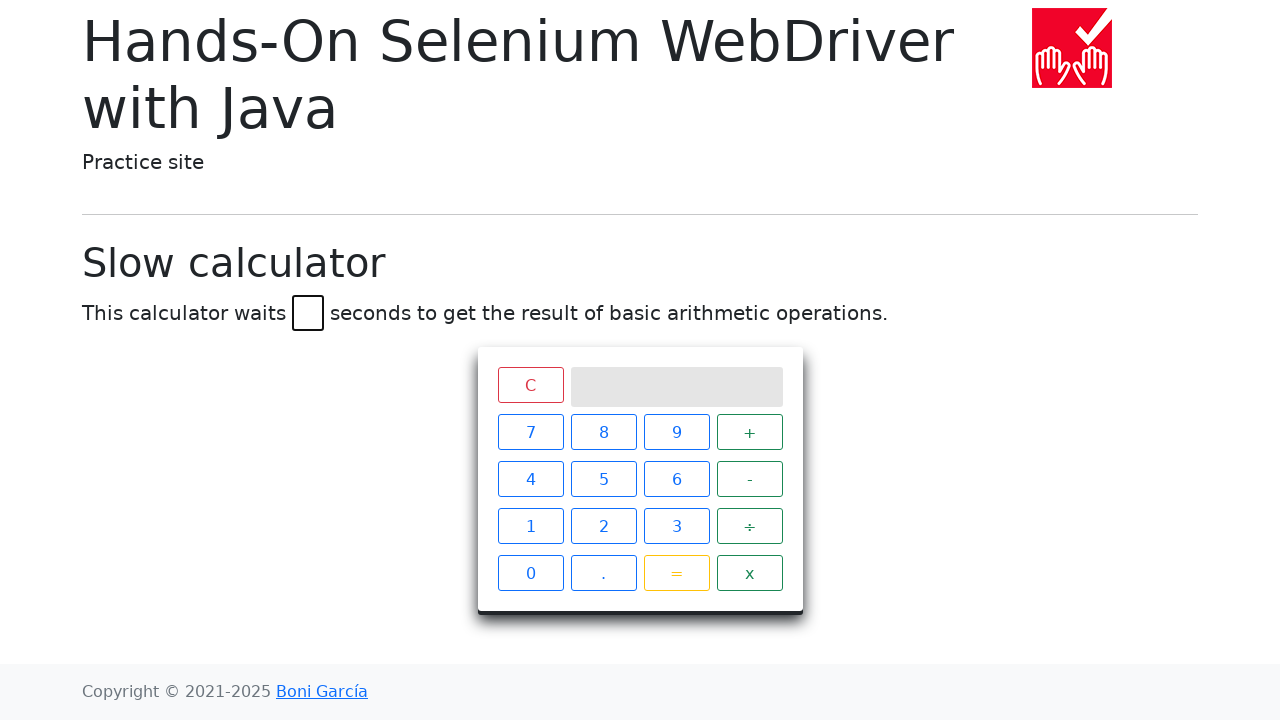

Set delay to 45 seconds on #delay
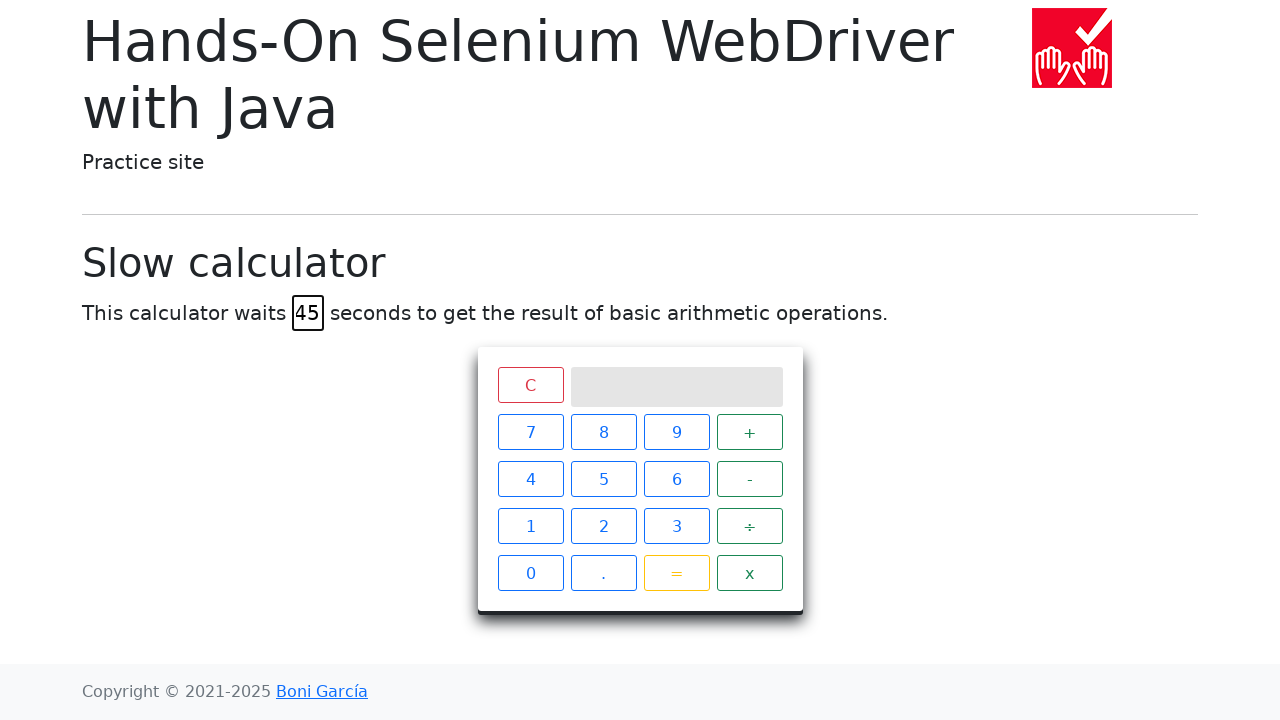

Clicked button 7 at (530, 432) on xpath=//span[text()='7']
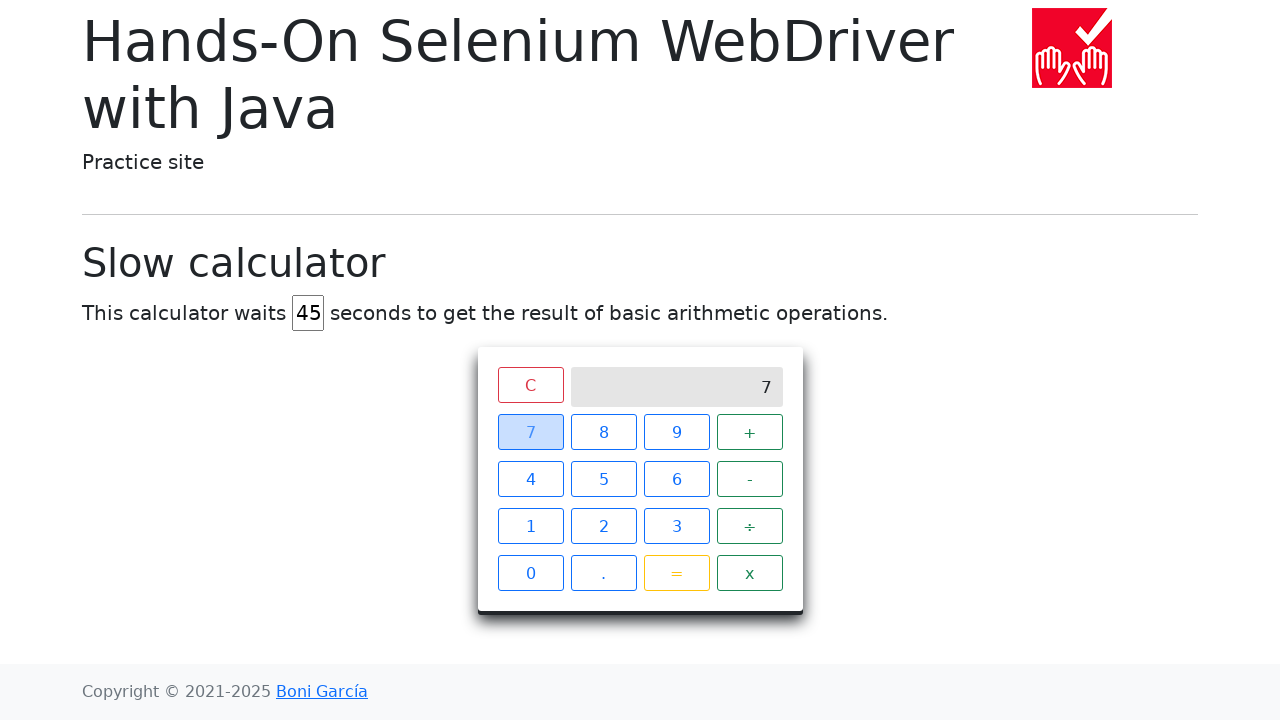

Clicked button + at (750, 432) on xpath=//span[text()='+']
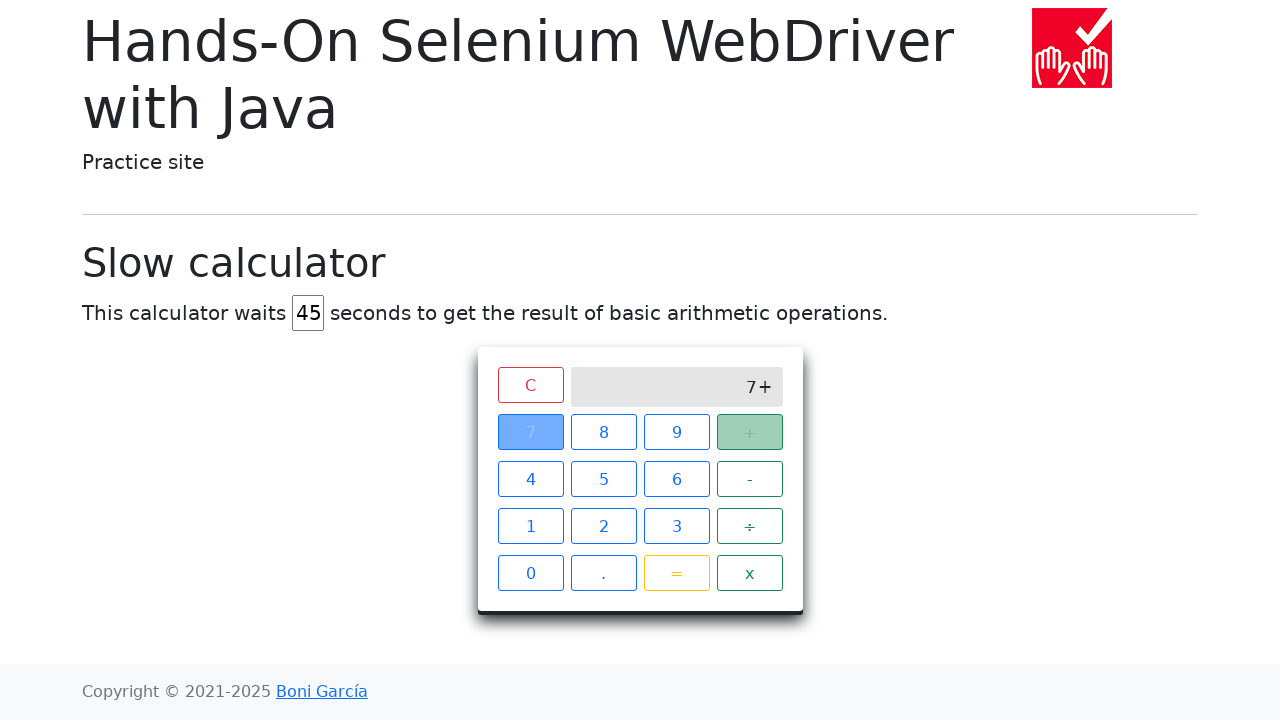

Clicked button 8 at (604, 432) on xpath=//span[text()='8']
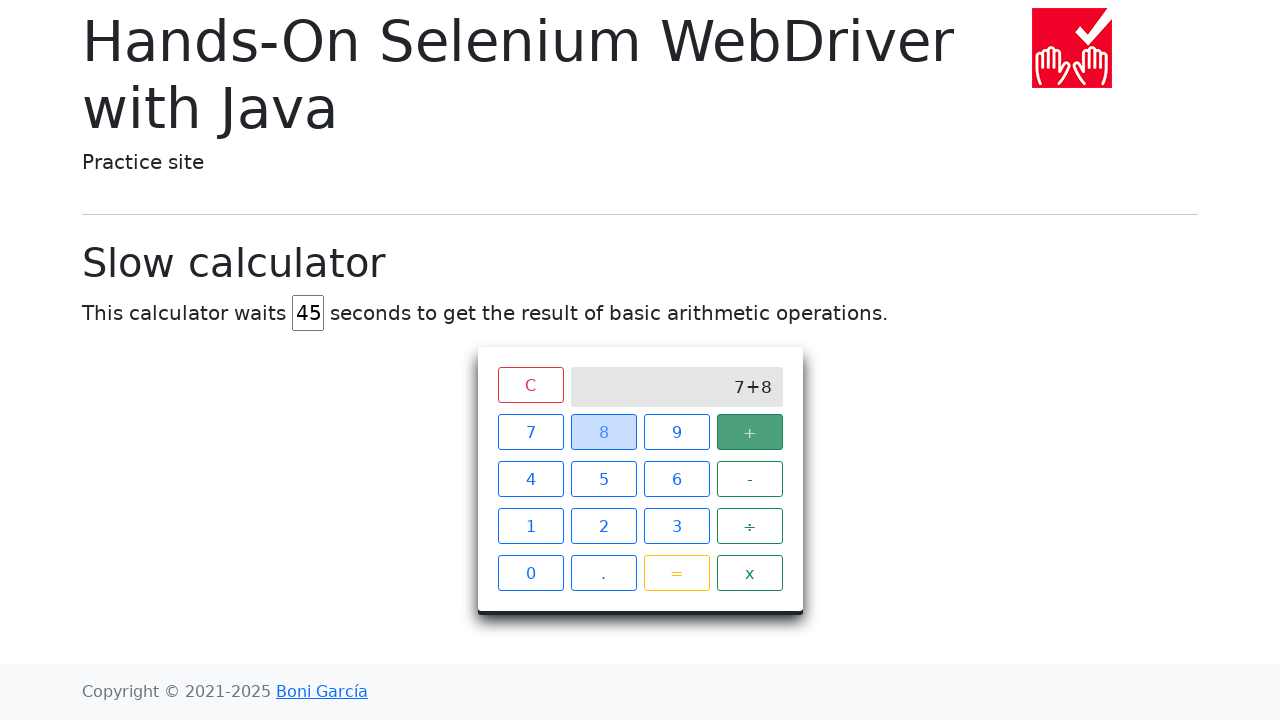

Clicked button = to execute calculation at (676, 573) on xpath=//span[text()='=']
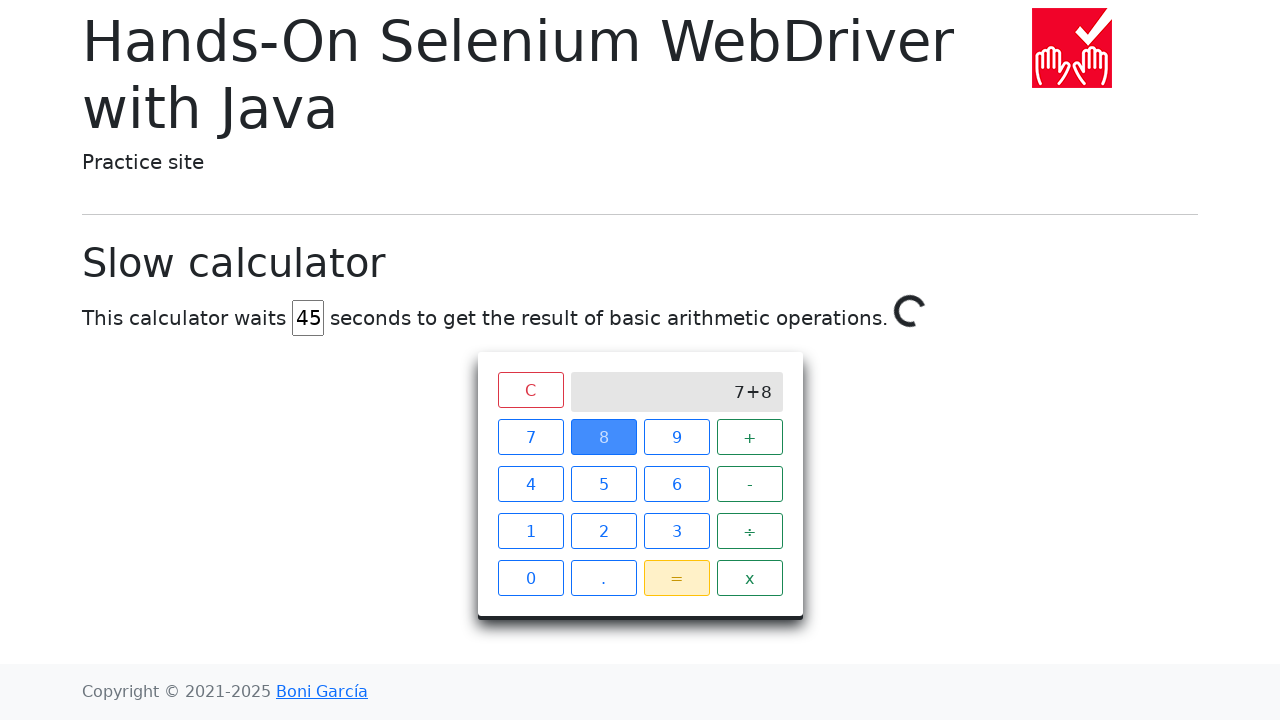

Verified calculation result is 15
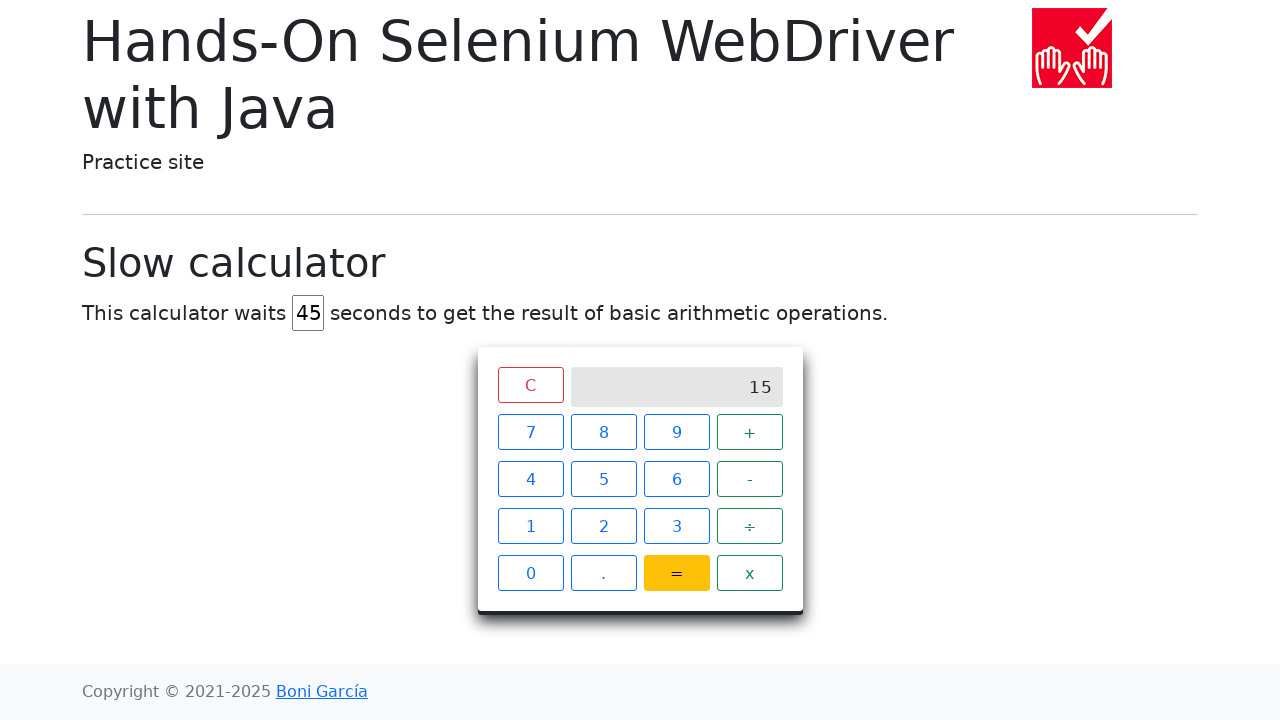

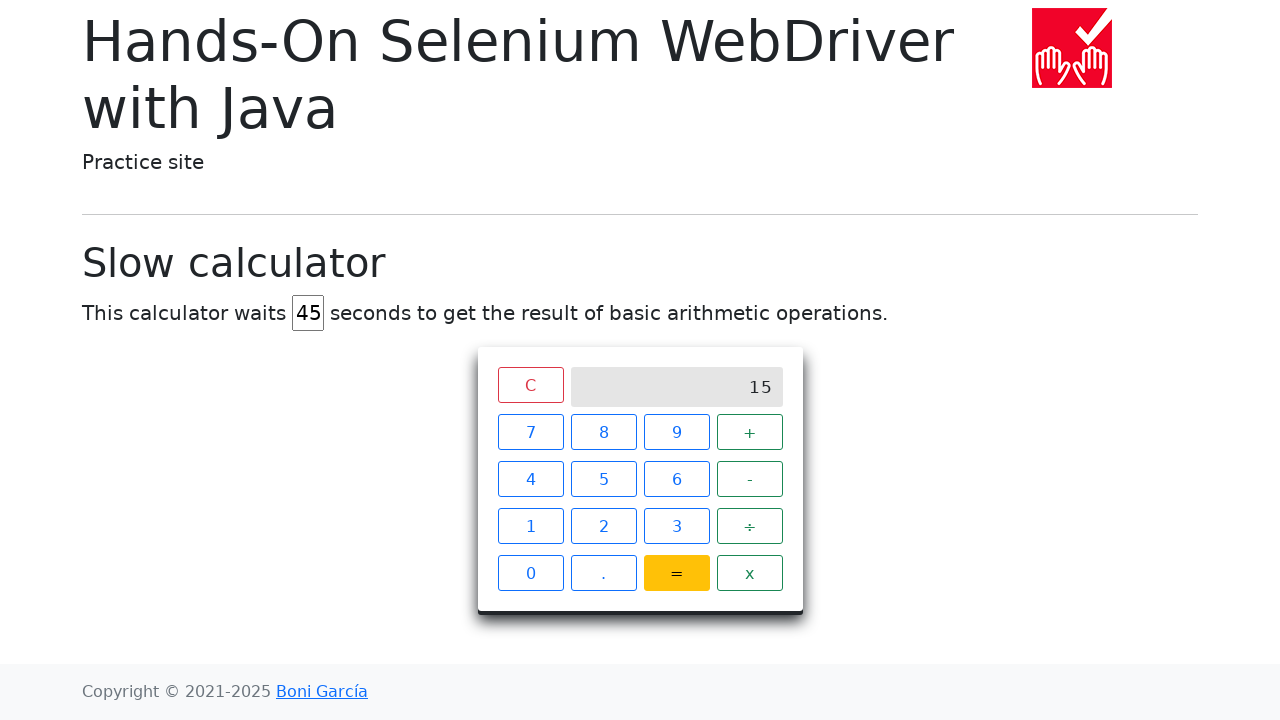